Tests date picker functionality by clicking on the datepicker input field, waiting for the calendar to appear, and selecting a specific date from the calendar table

Starting URL: http://seleniumpractise.blogspot.com/2016/08/how-to-handle-calendar-in-selenium.html

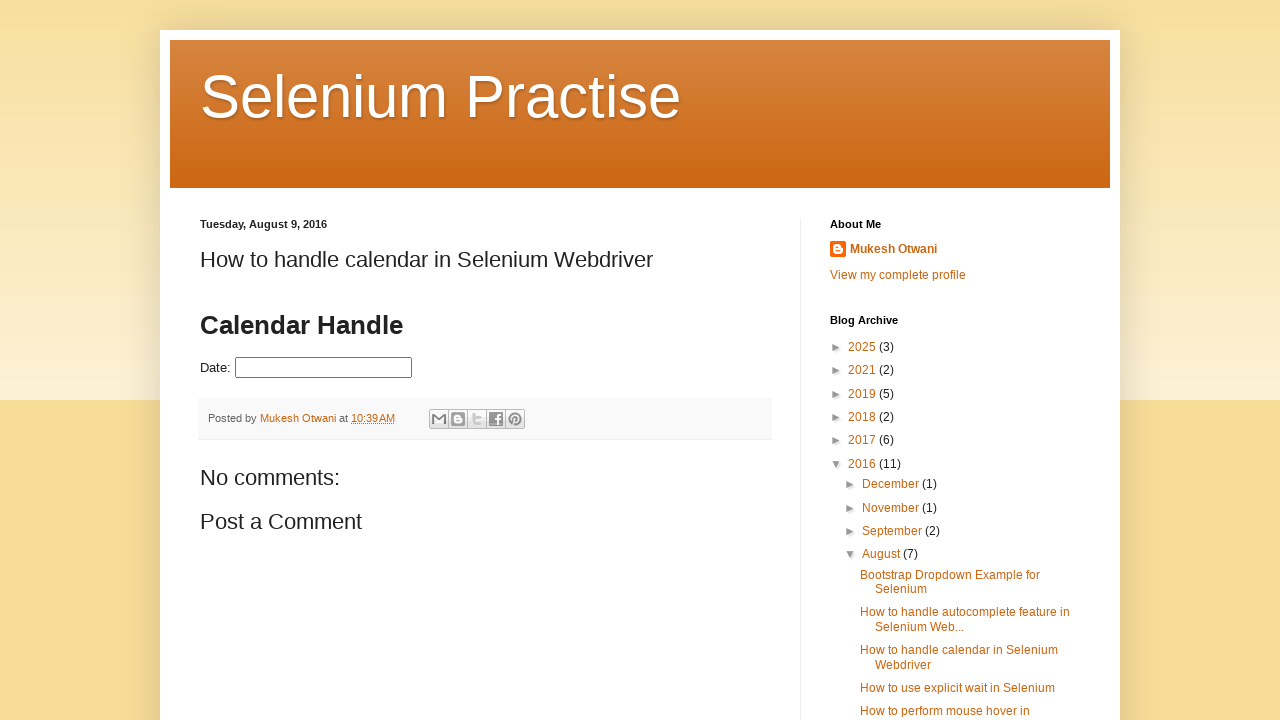

Clicked on datepicker input field to open calendar at (324, 368) on input#datepicker
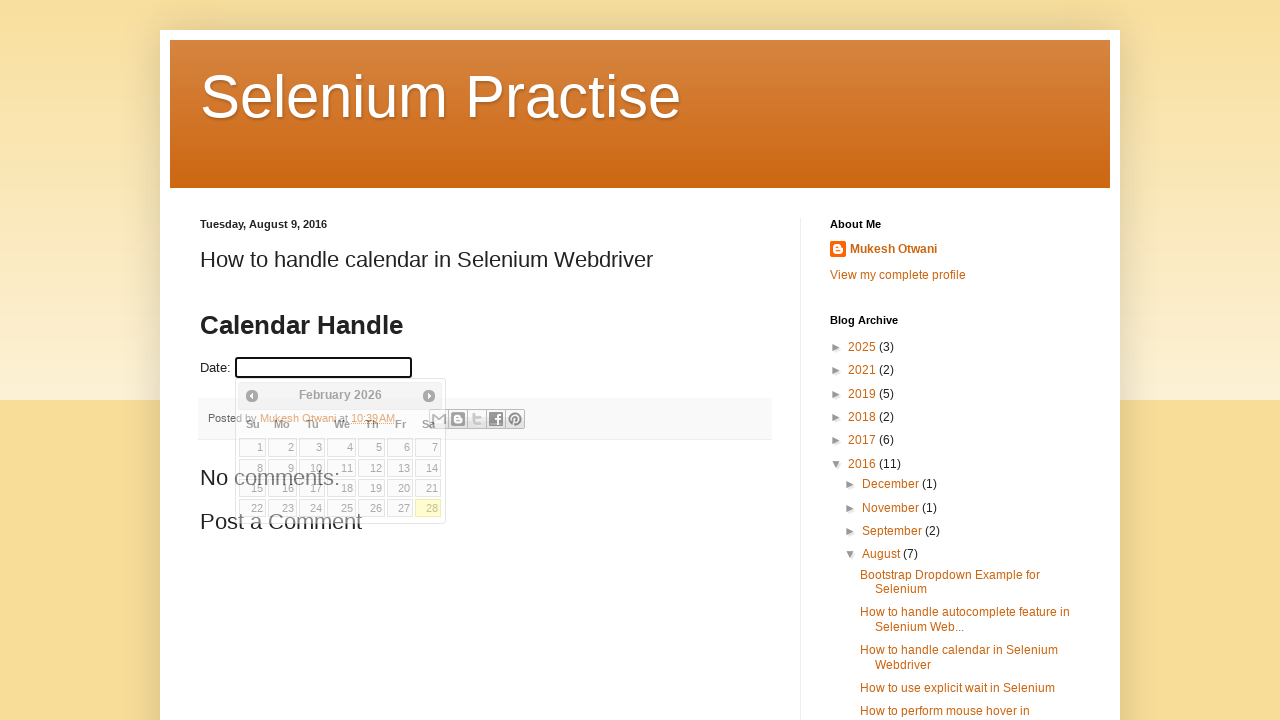

Calendar appeared and loaded
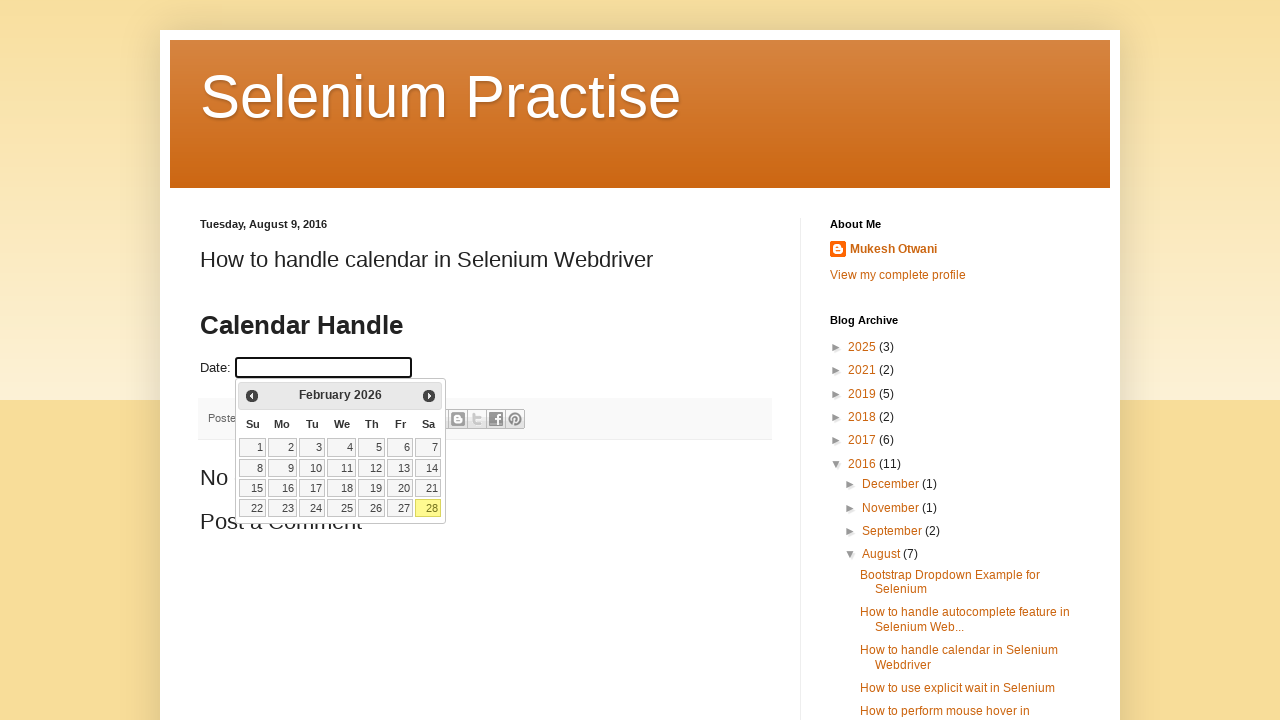

Selected date 11 from the calendar table at (342, 468) on table.ui-datepicker-calendar td a:text-is('11')
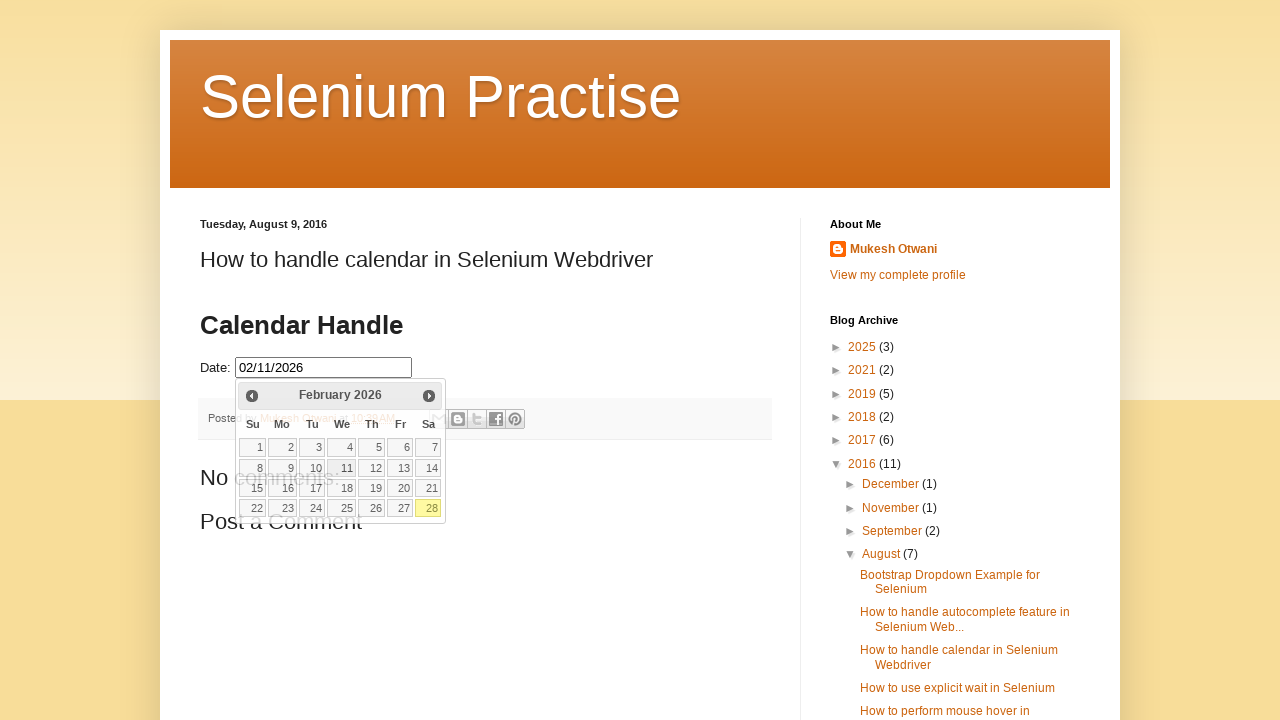

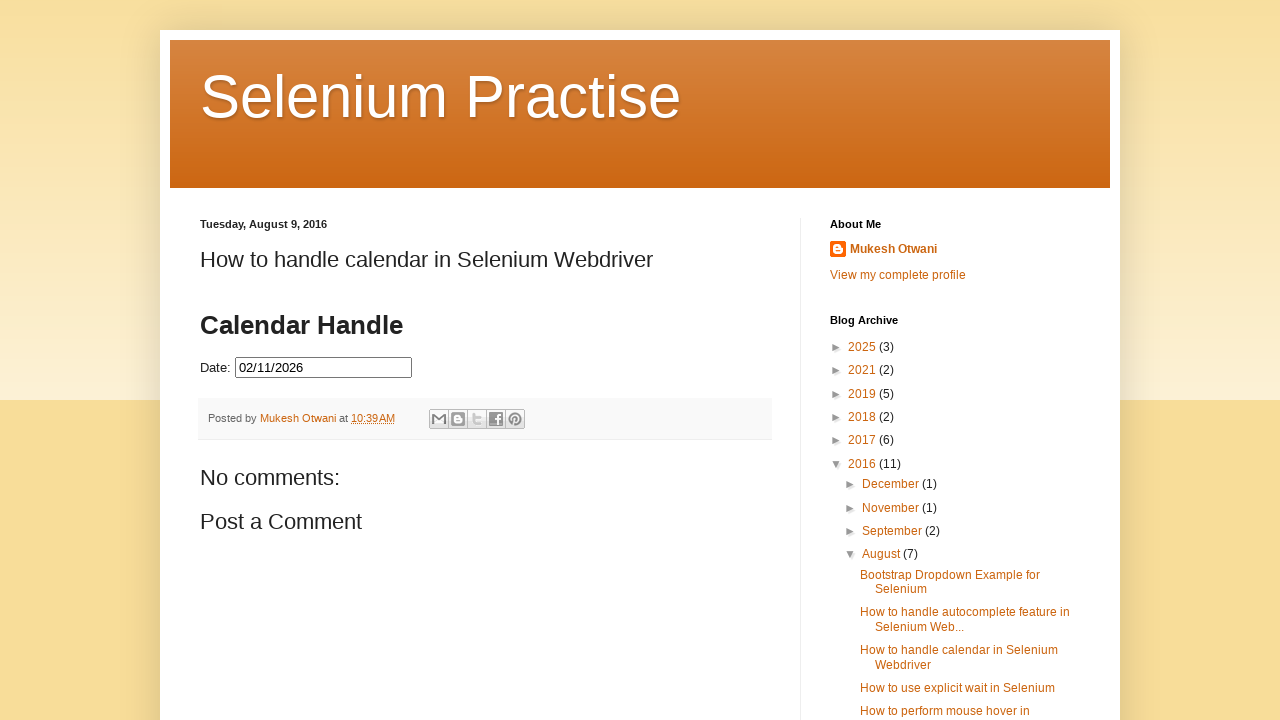